Tests filling a form inside the first iframe by entering first name and surname, then submitting the form

Starting URL: https://seleniumui.moderntester.pl/iframes.php

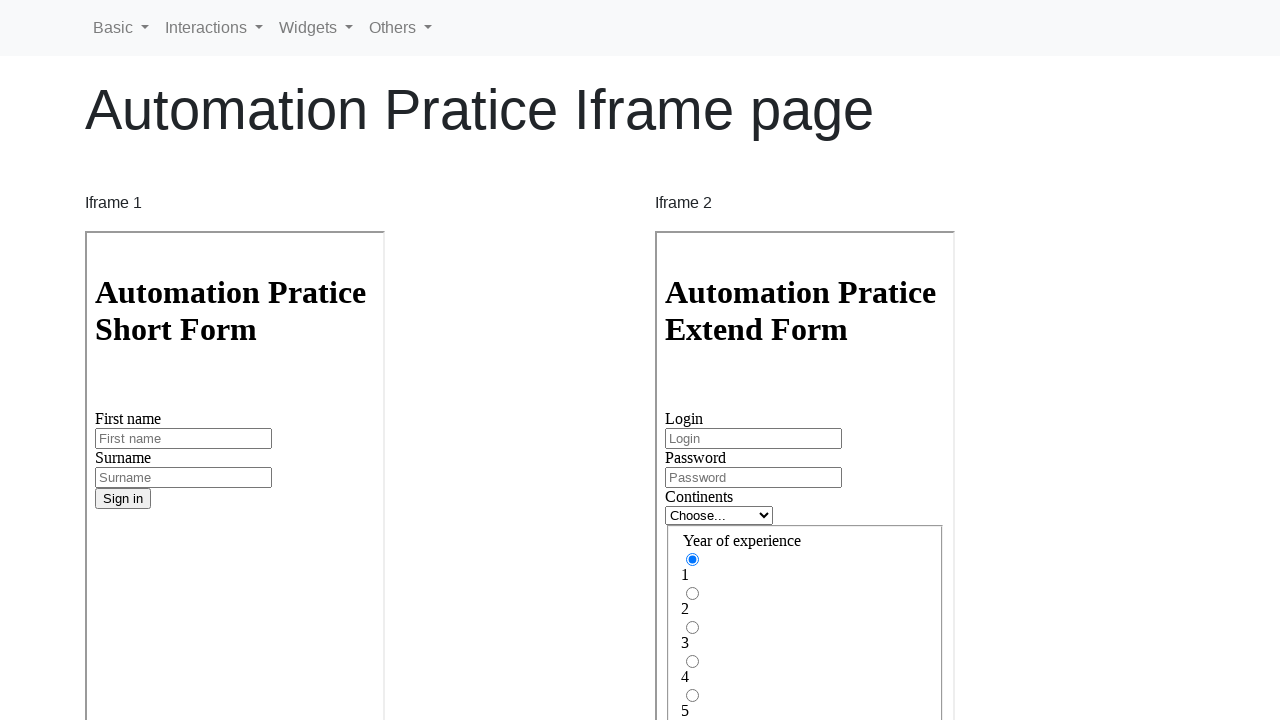

Located the first iframe
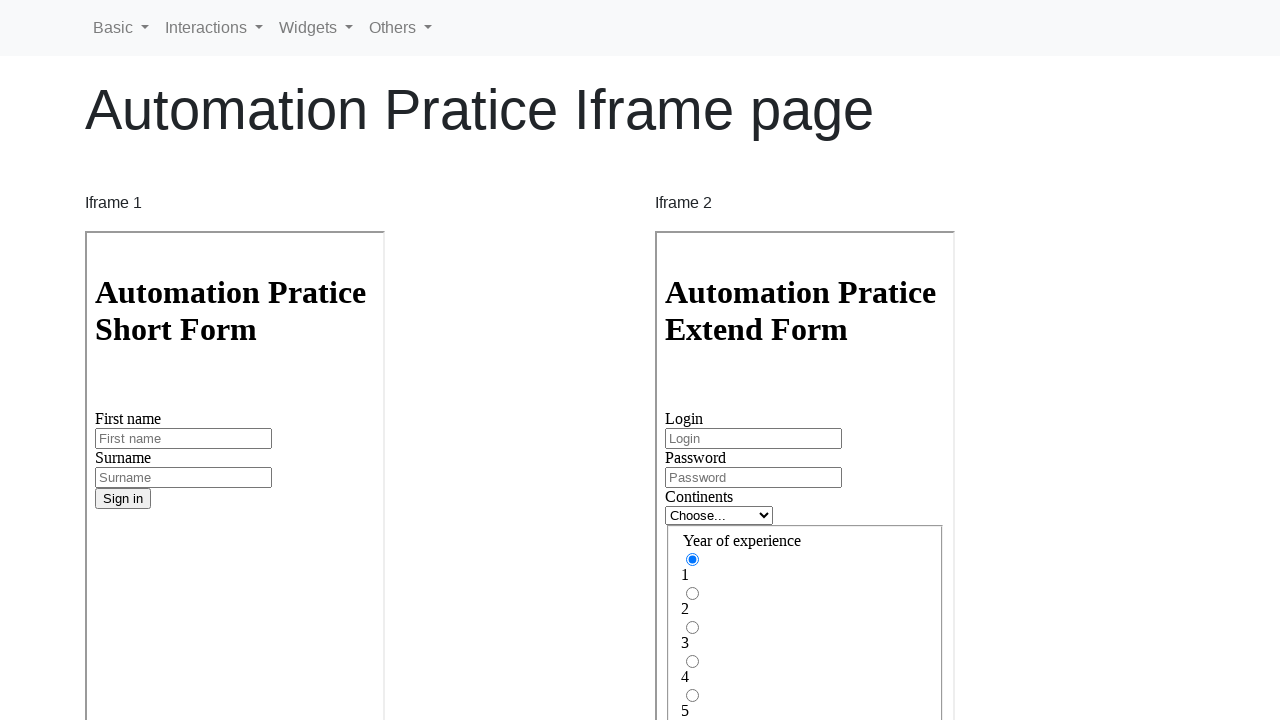

Filled first name field with 'Tom' on iframe[name='iframe1'] >> internal:control=enter-frame >> #inputFirstName3
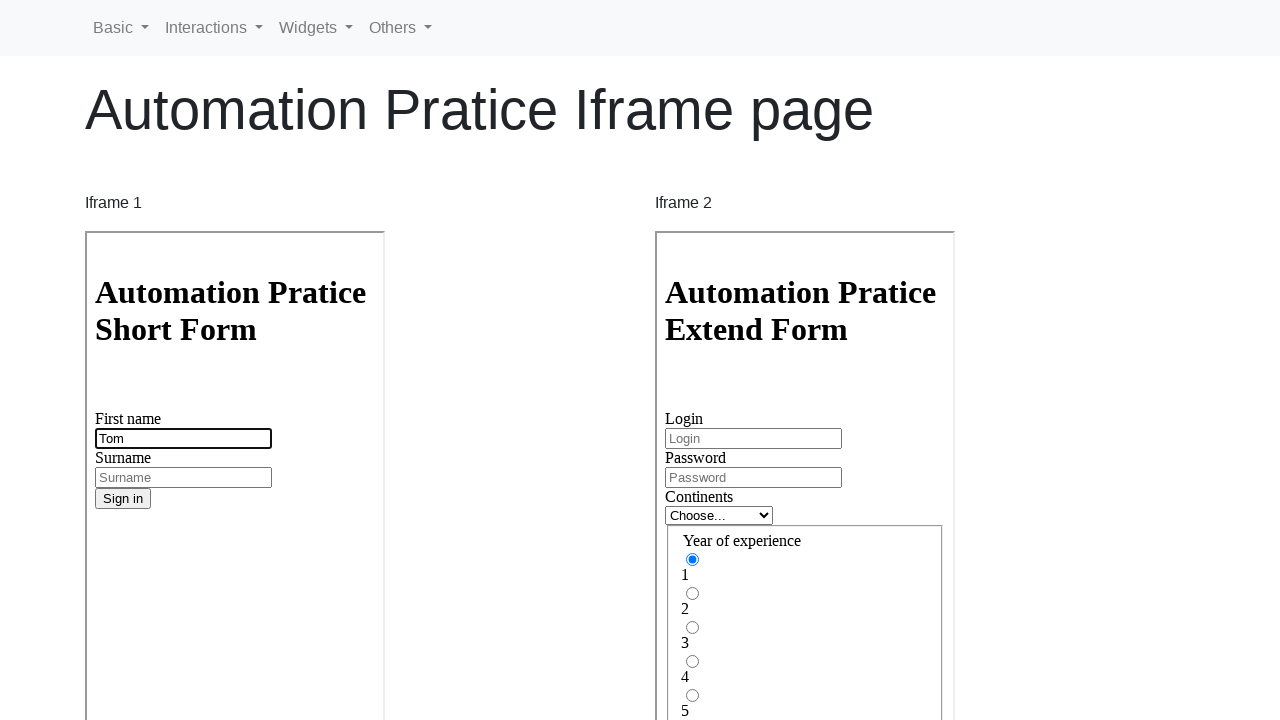

Filled surname field with 'Cat' on iframe[name='iframe1'] >> internal:control=enter-frame >> #inputSurname3
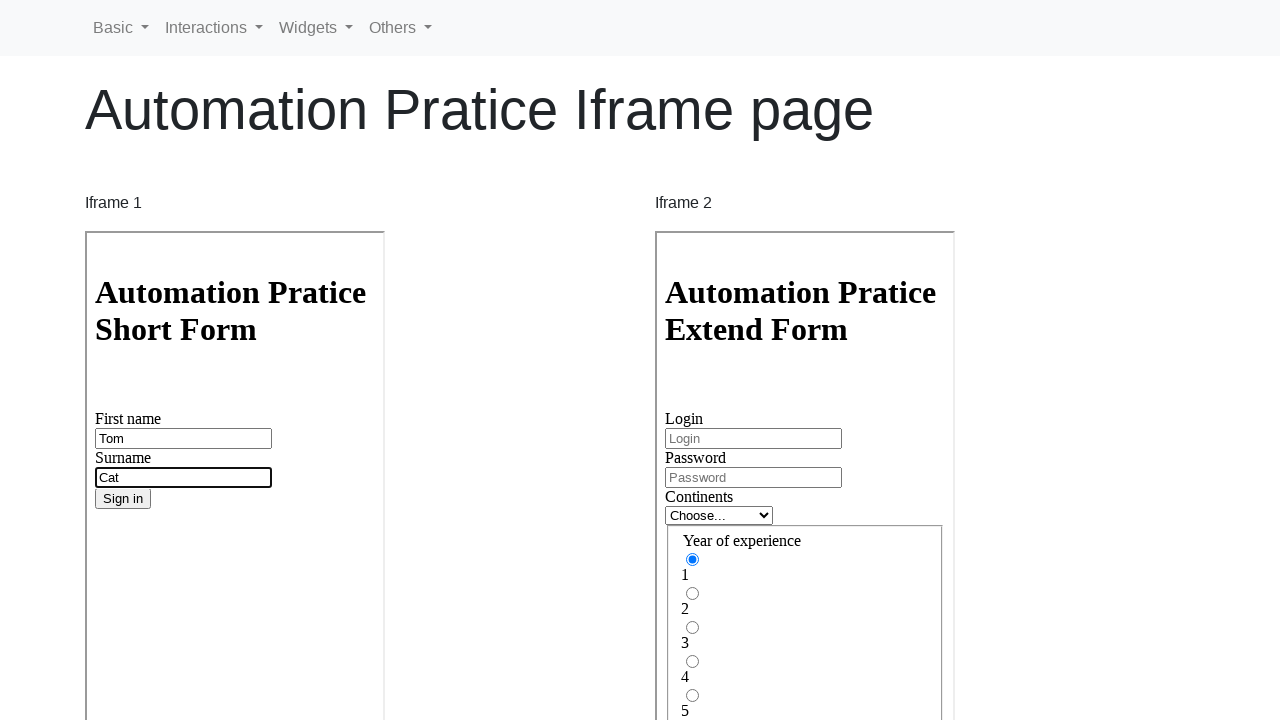

Clicked the submit button at (123, 499) on iframe[name='iframe1'] >> internal:control=enter-frame >> div>button
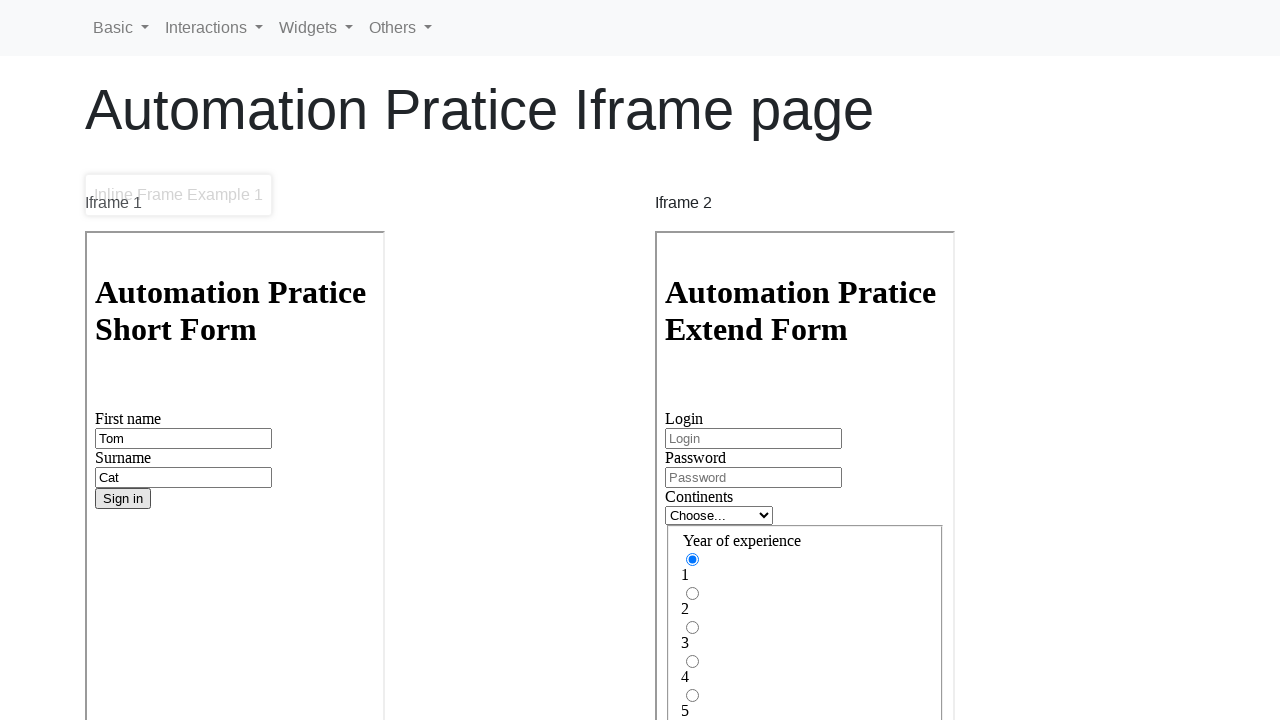

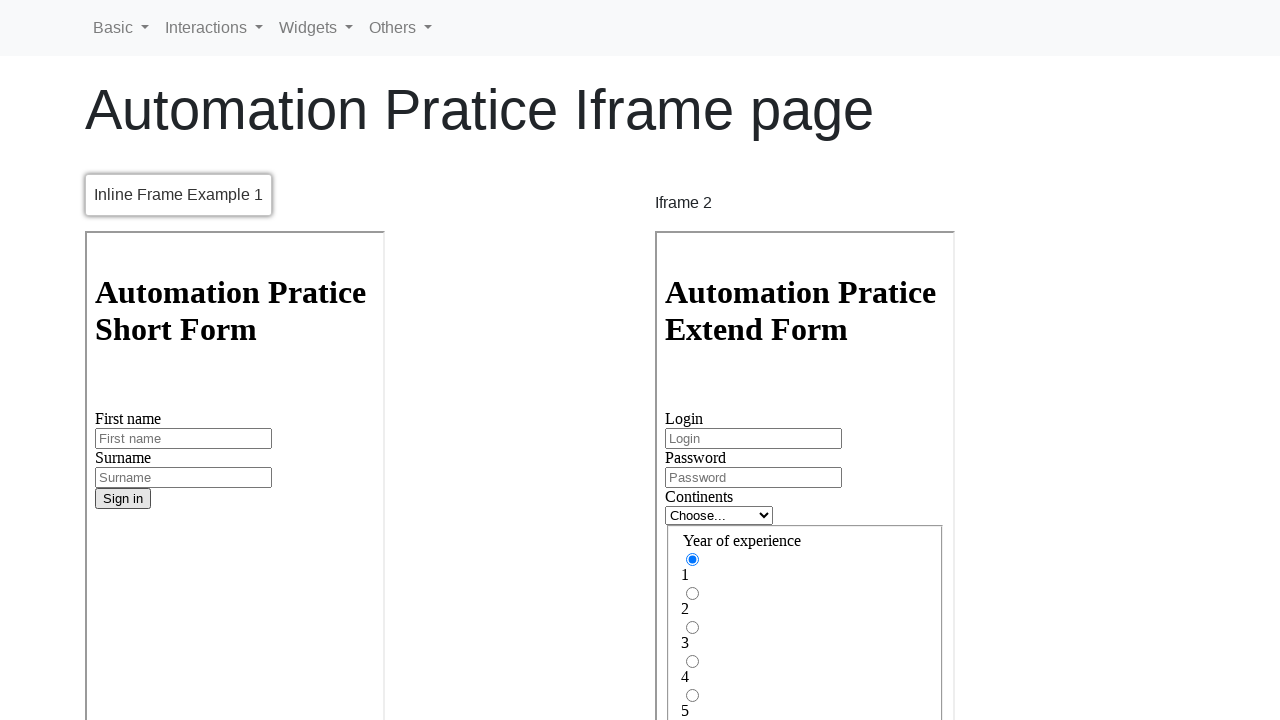